Tests single file upload functionality by uploading a text file and verifying it appears in the file list

Starting URL: https://davidwalsh.name/demo/multiple-file-upload.php

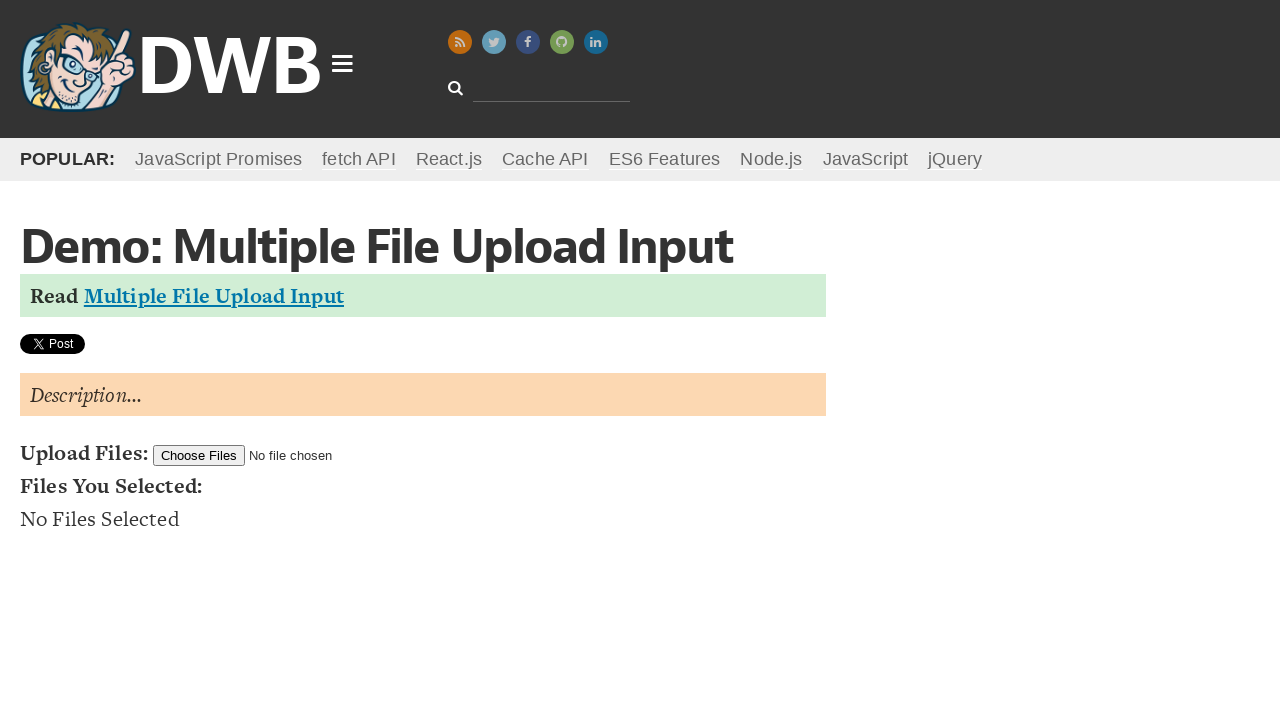

Created temporary test file for upload
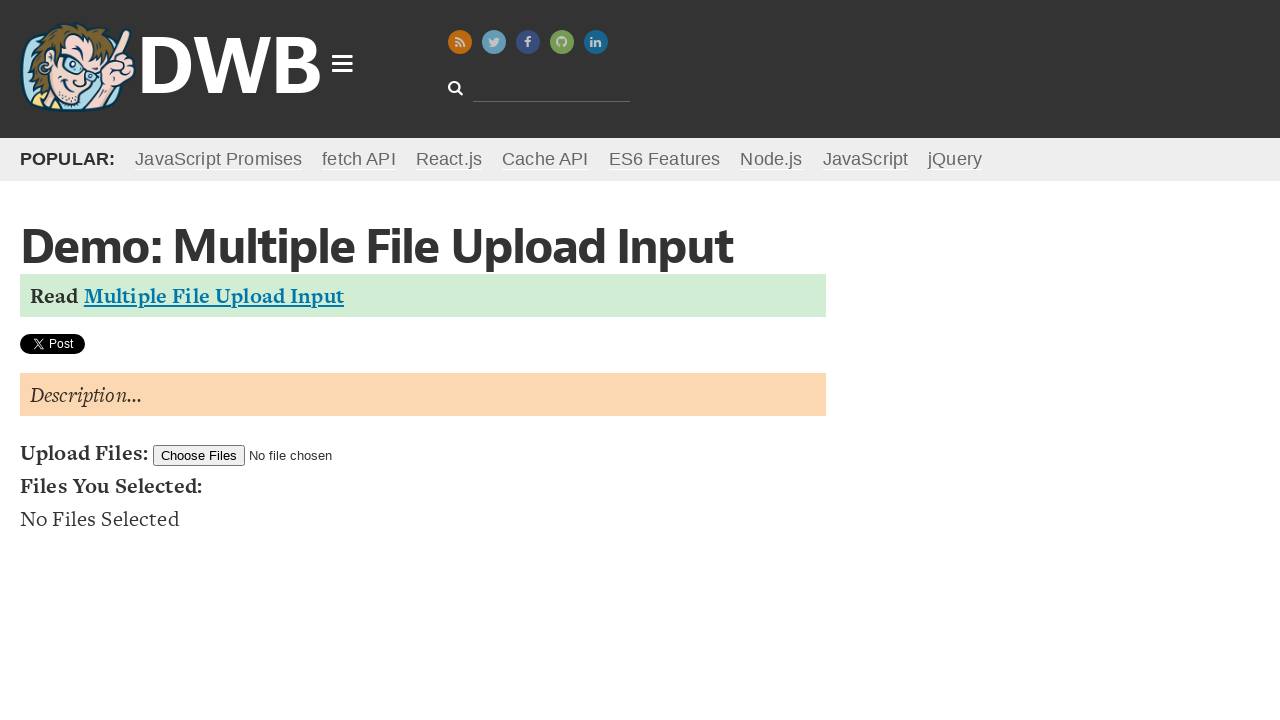

Set input file to upload test file
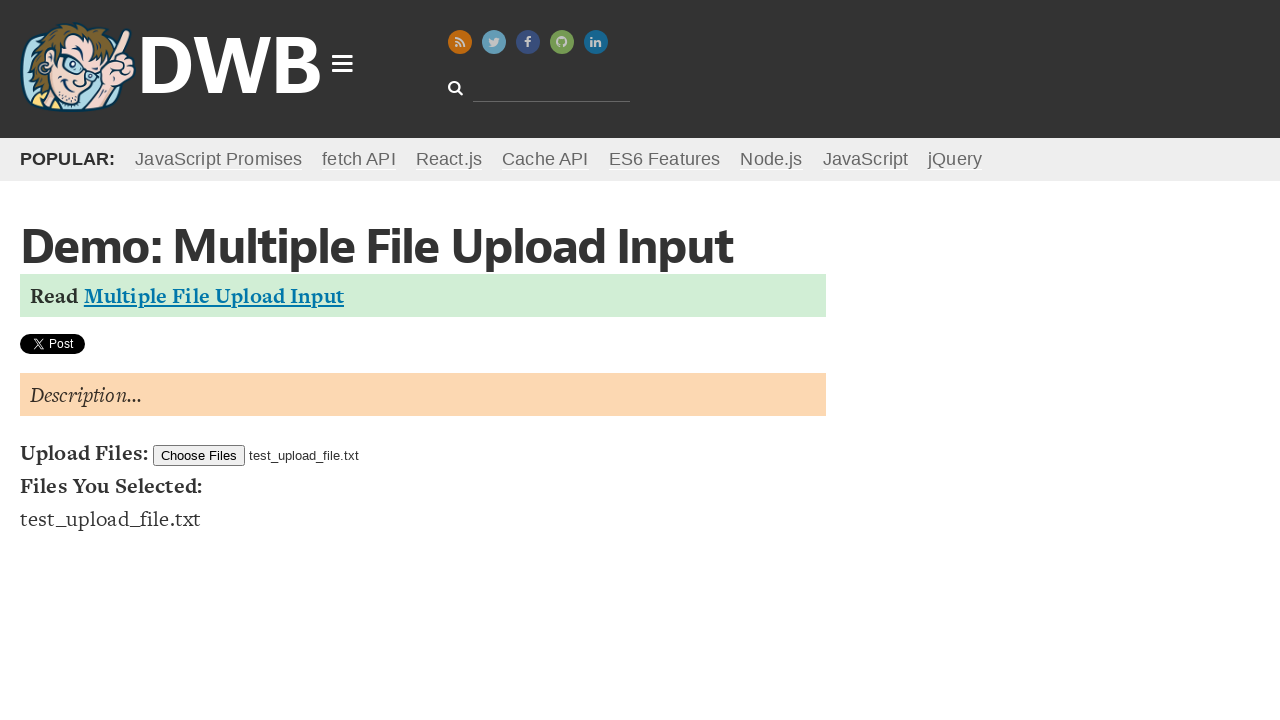

File list item appeared after upload
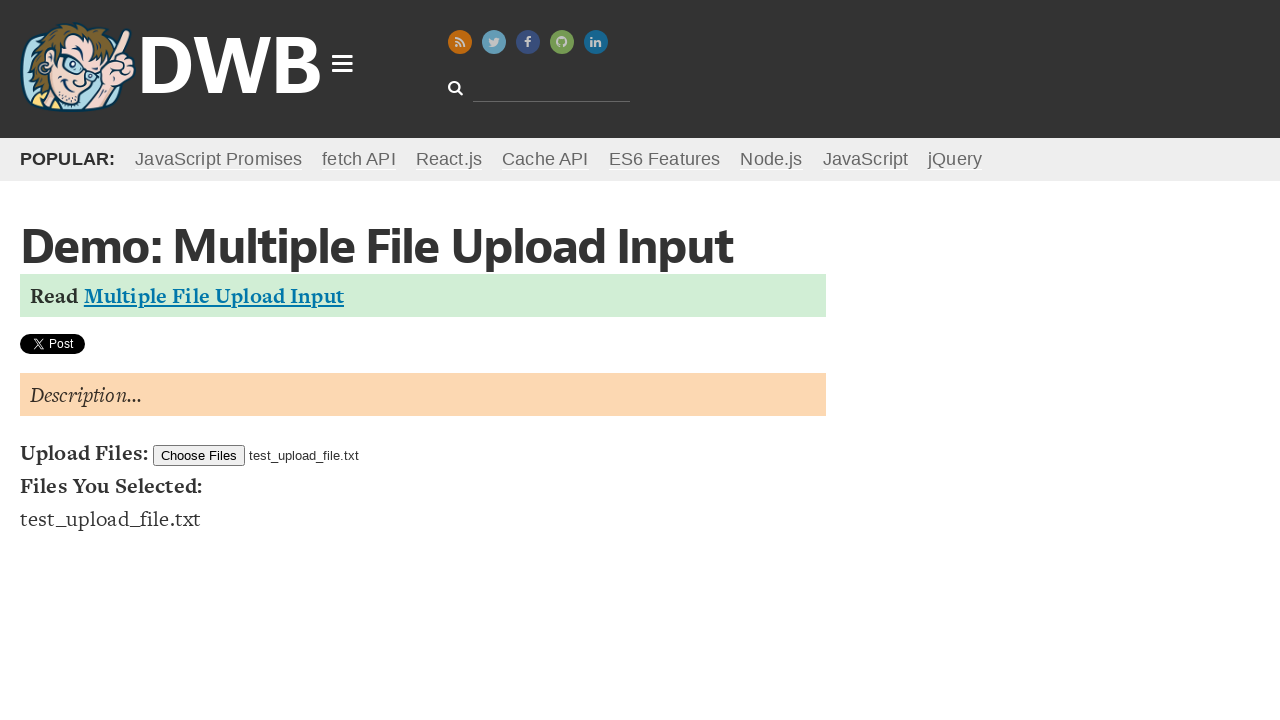

Verified uploaded file is visible in file list
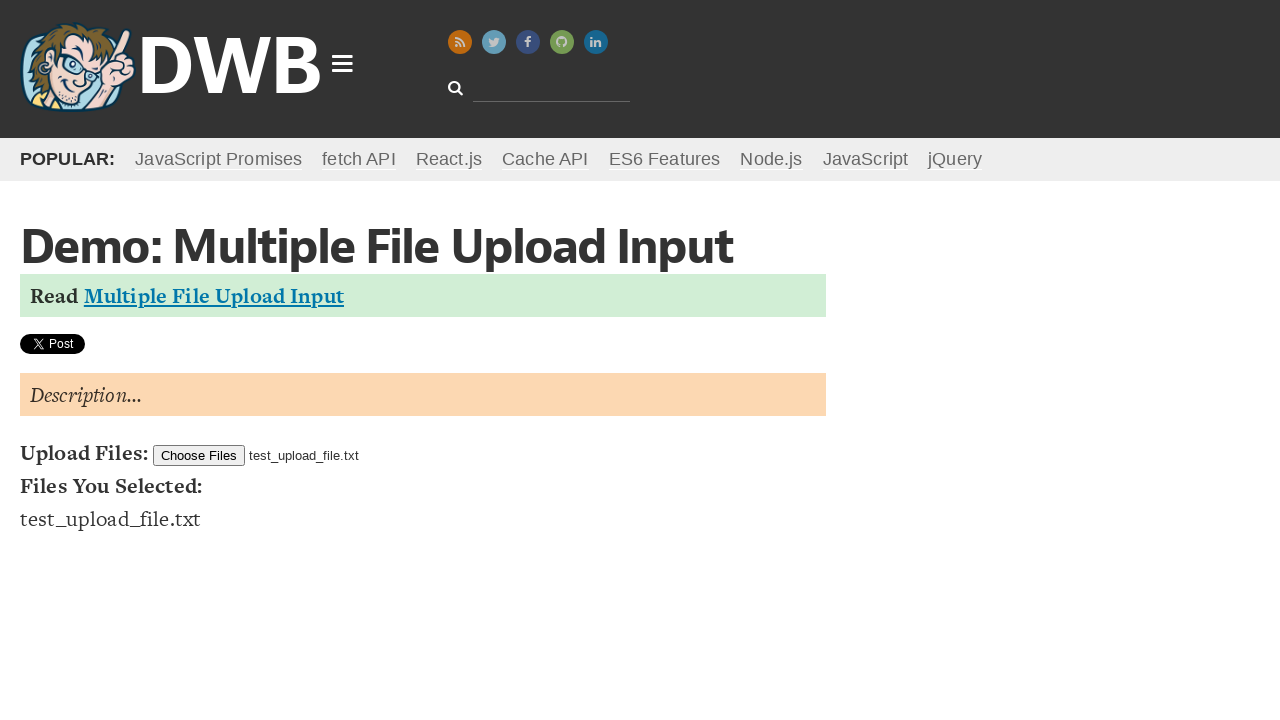

Cleaned up temporary test file
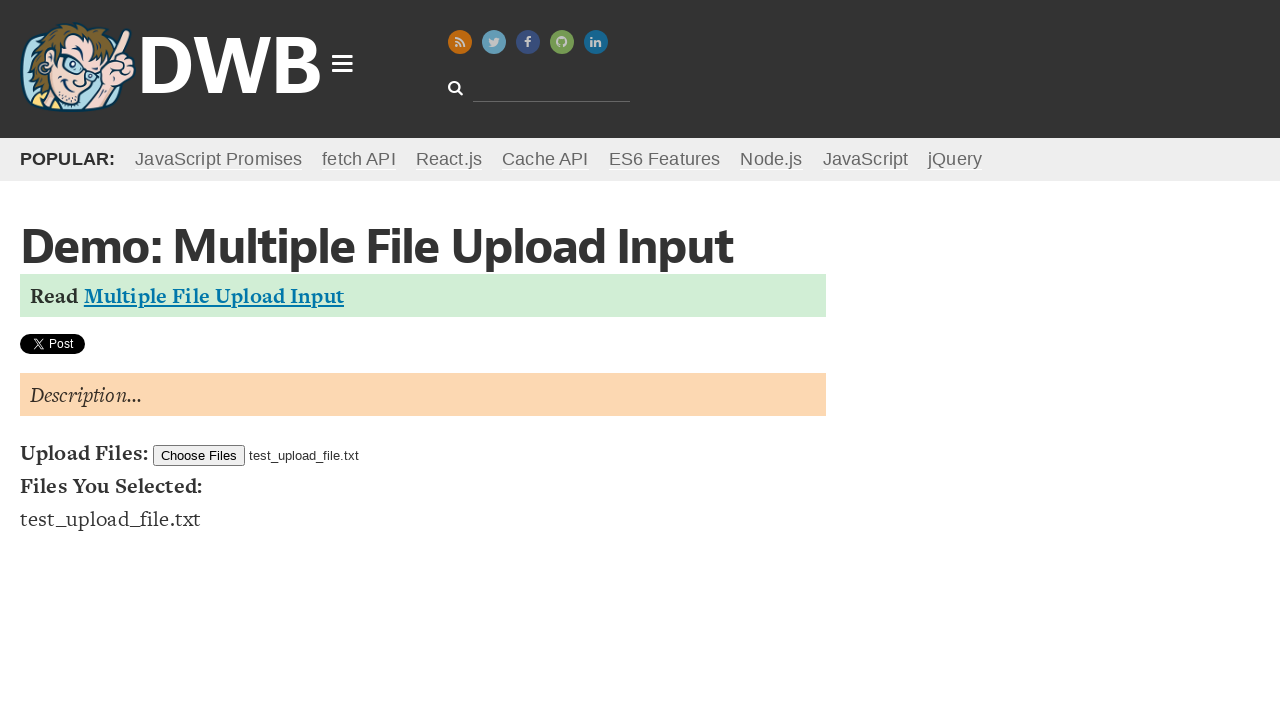

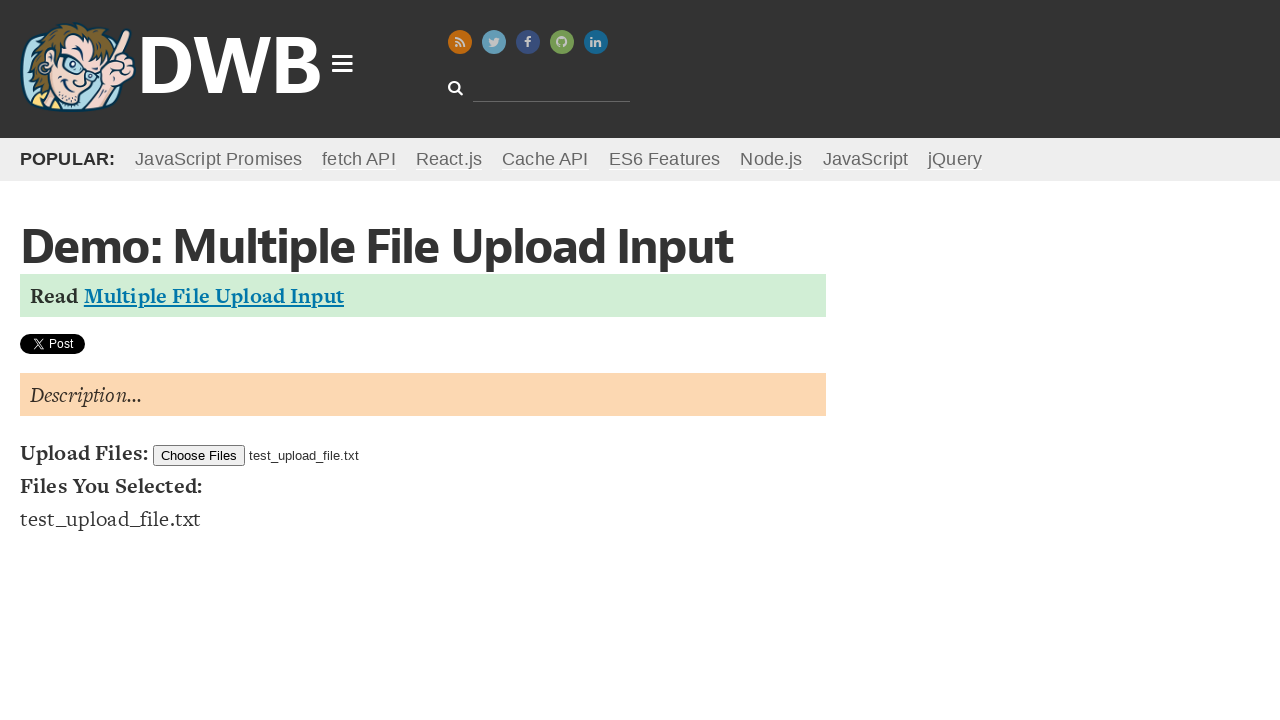